Tests the New Window button functionality on DemoQA's Browser Windows page by navigating to the Alerts, Frame & Windows section and clicking the New Window button

Starting URL: https://demoqa.com

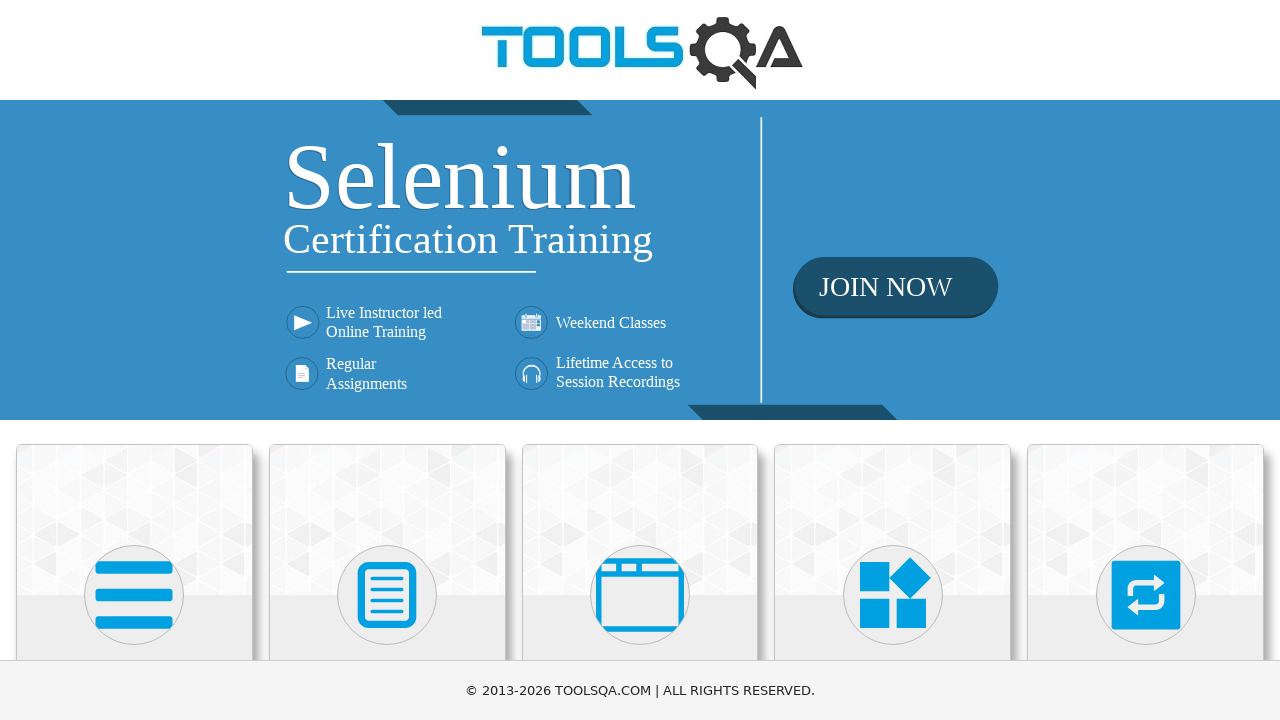

Clicked 'Alerts, Frame & Windows' card on homepage at (640, 360) on div.card-body:has-text('Alerts, Frame & Windows')
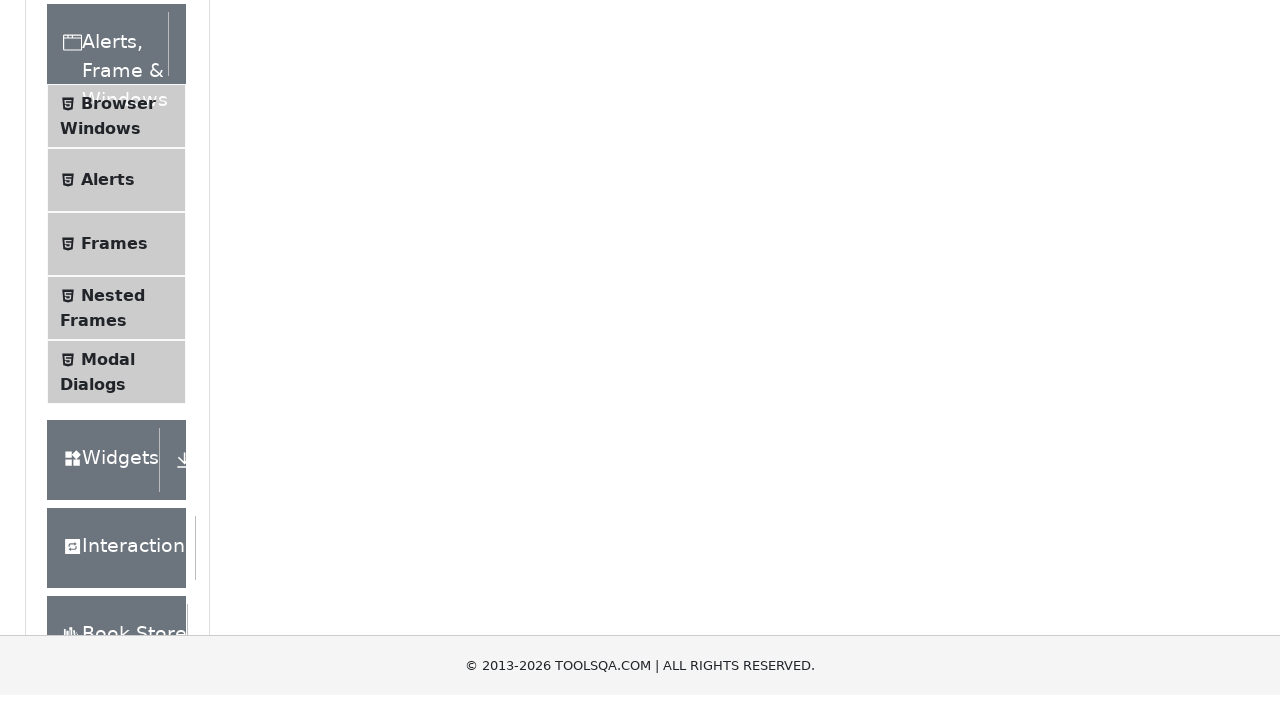

Selected 'Browser Windows' from side panel at (118, 412) on span.text:has-text('Browser Windows')
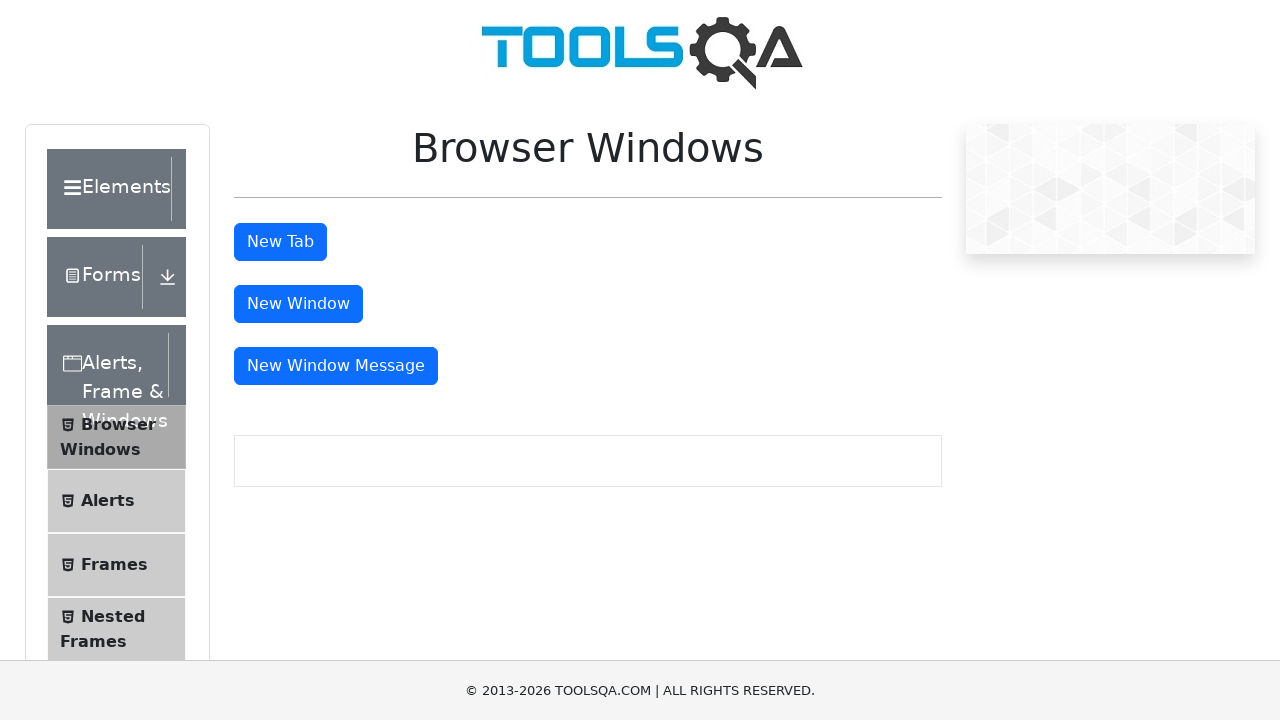

Browser Windows page loaded with New Window button
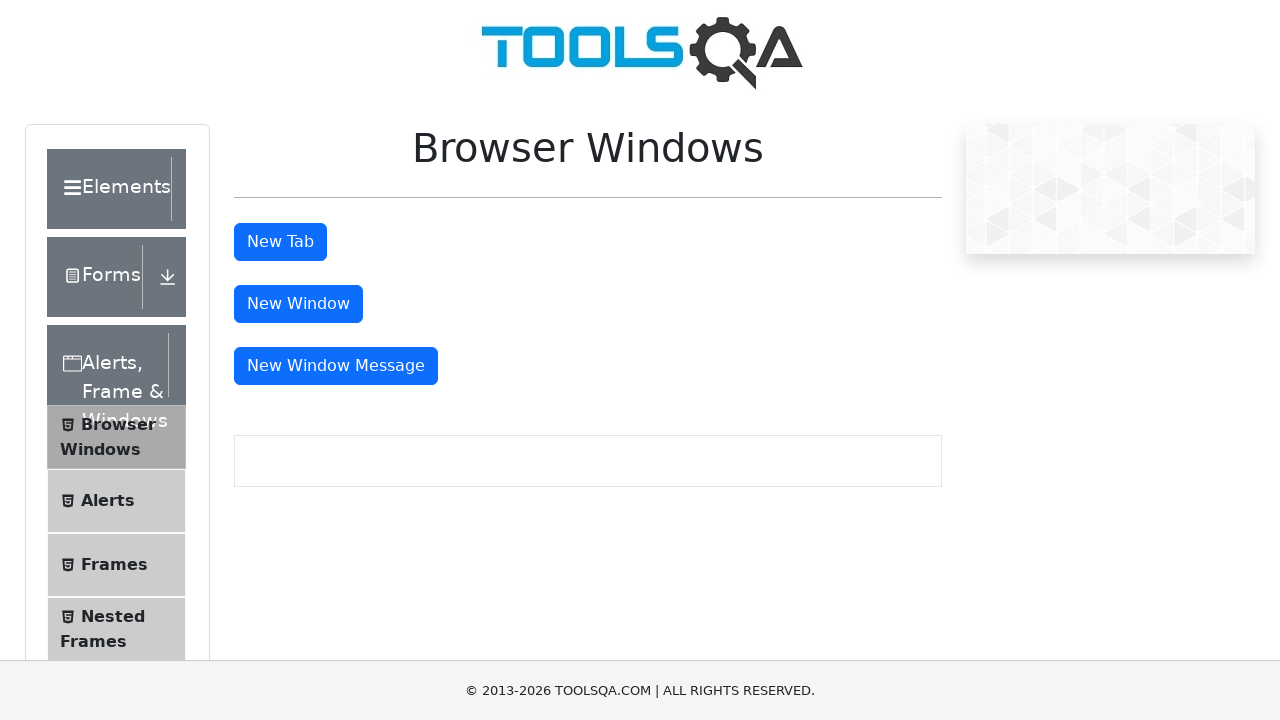

Clicked New Window button at (298, 304) on #windowButton
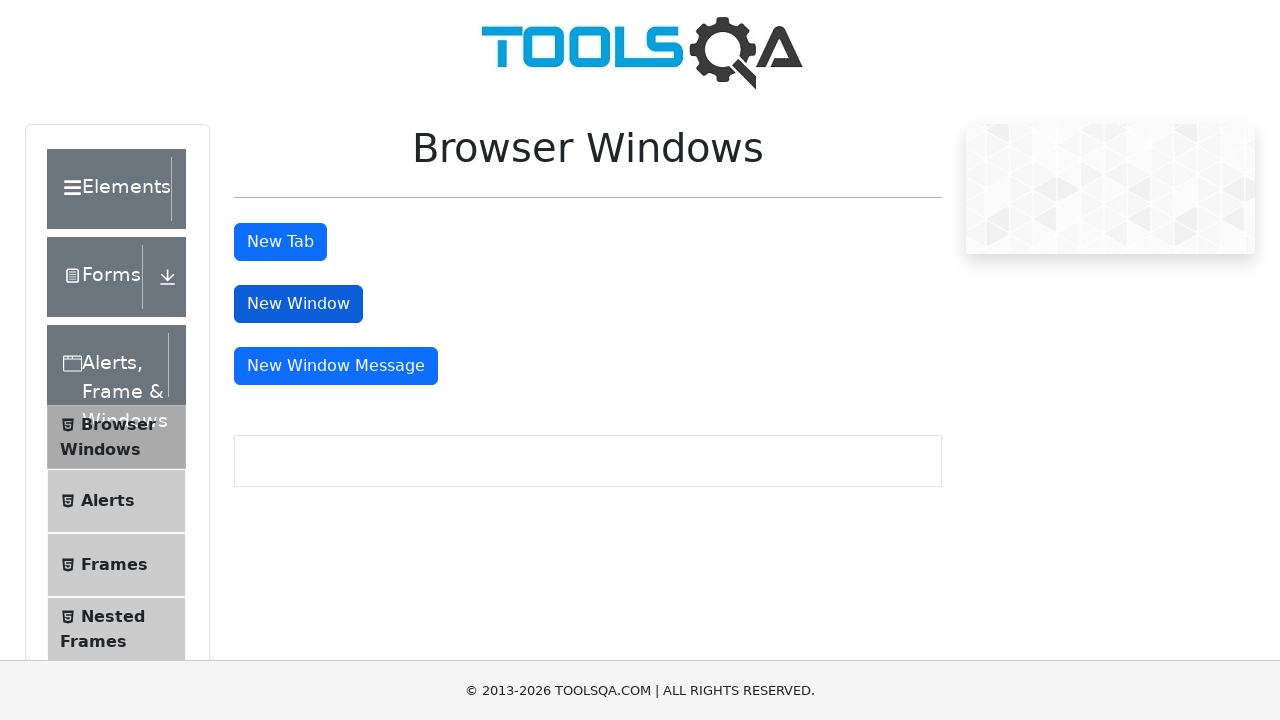

New window opened and loaded
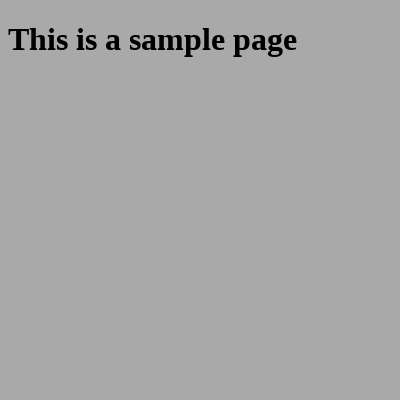

Verified sample page content is visible in new window
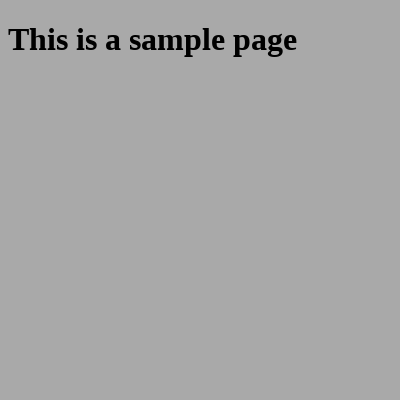

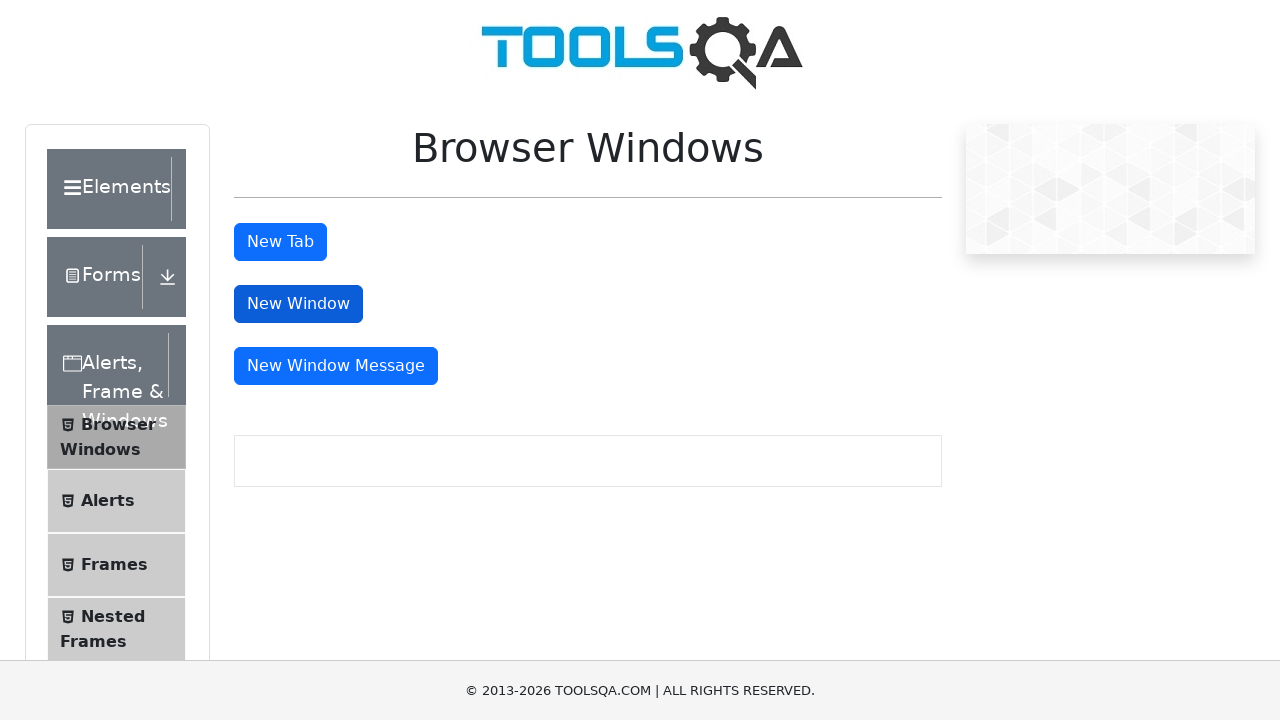